Tests interacting with popup windows by clicking Apple and Microsoft links, waiting for new tabs to open, and validating their page titles.

Starting URL: https://www.techglobal-training.com/frontend

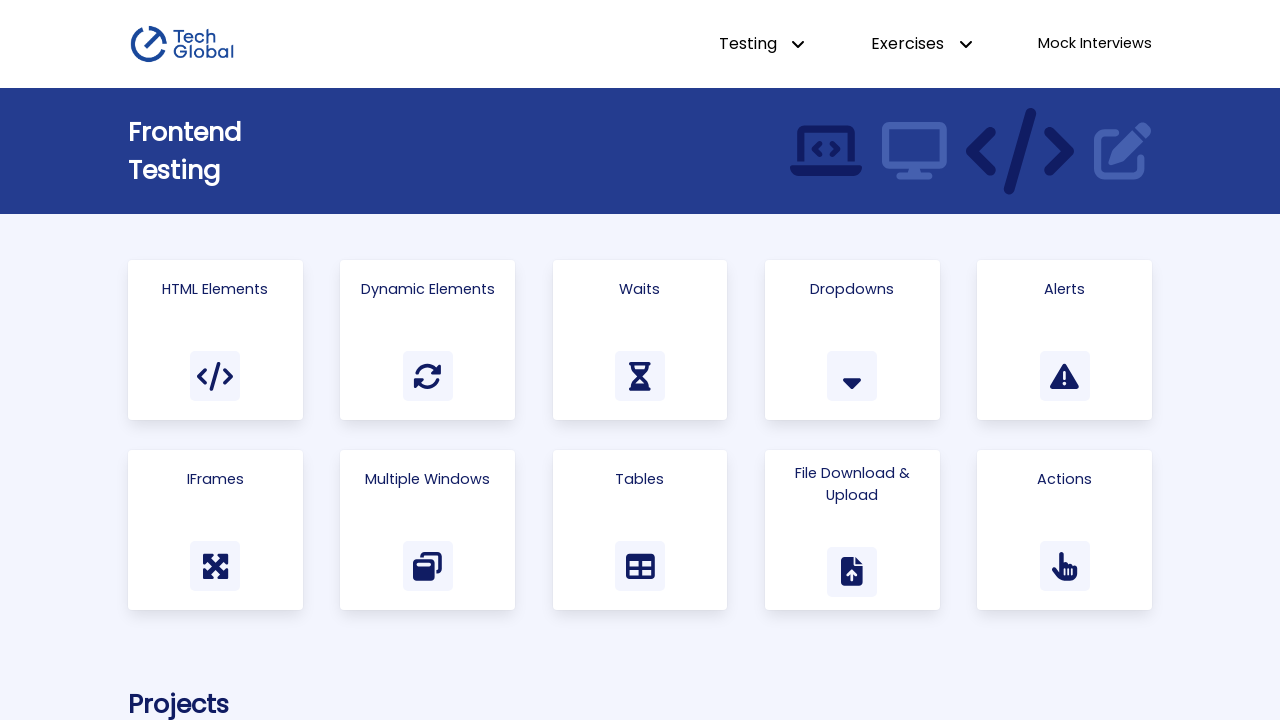

Clicked on 'Multiple Windows' link at (428, 479) on text=Multiple Windows
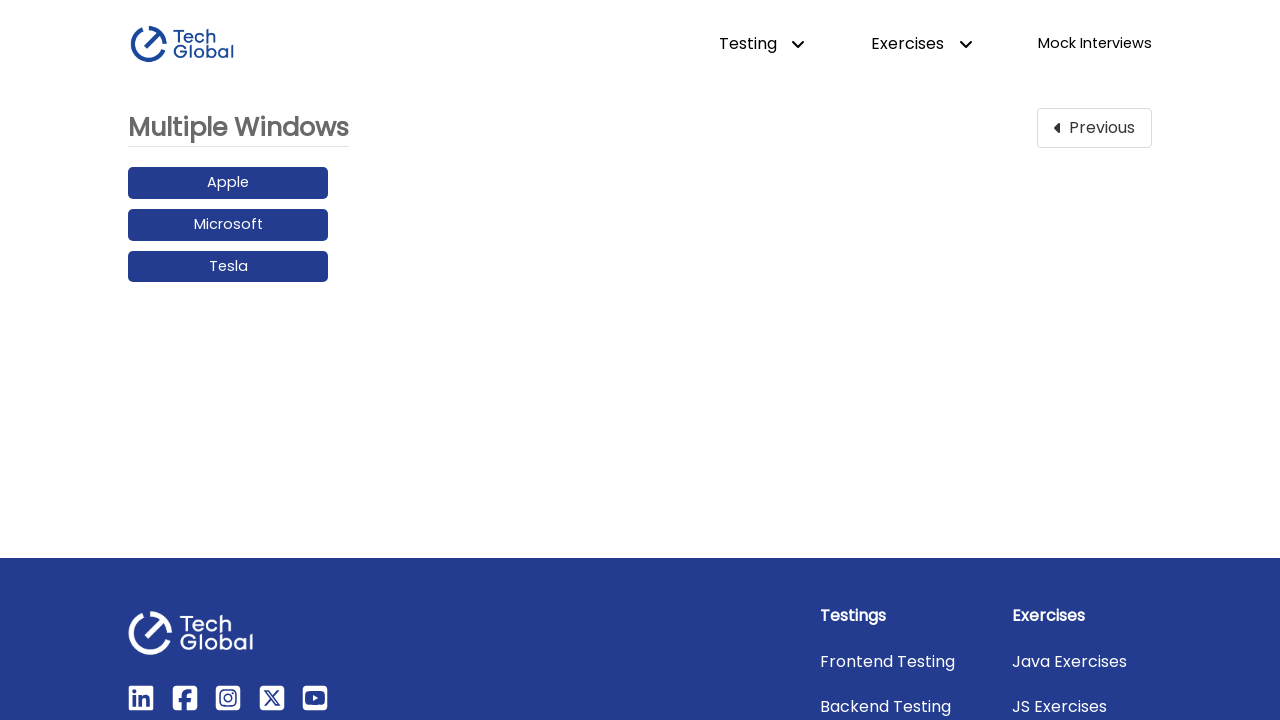

Clicked on Apple link and waited for popup to open at (228, 183) on text=Apple
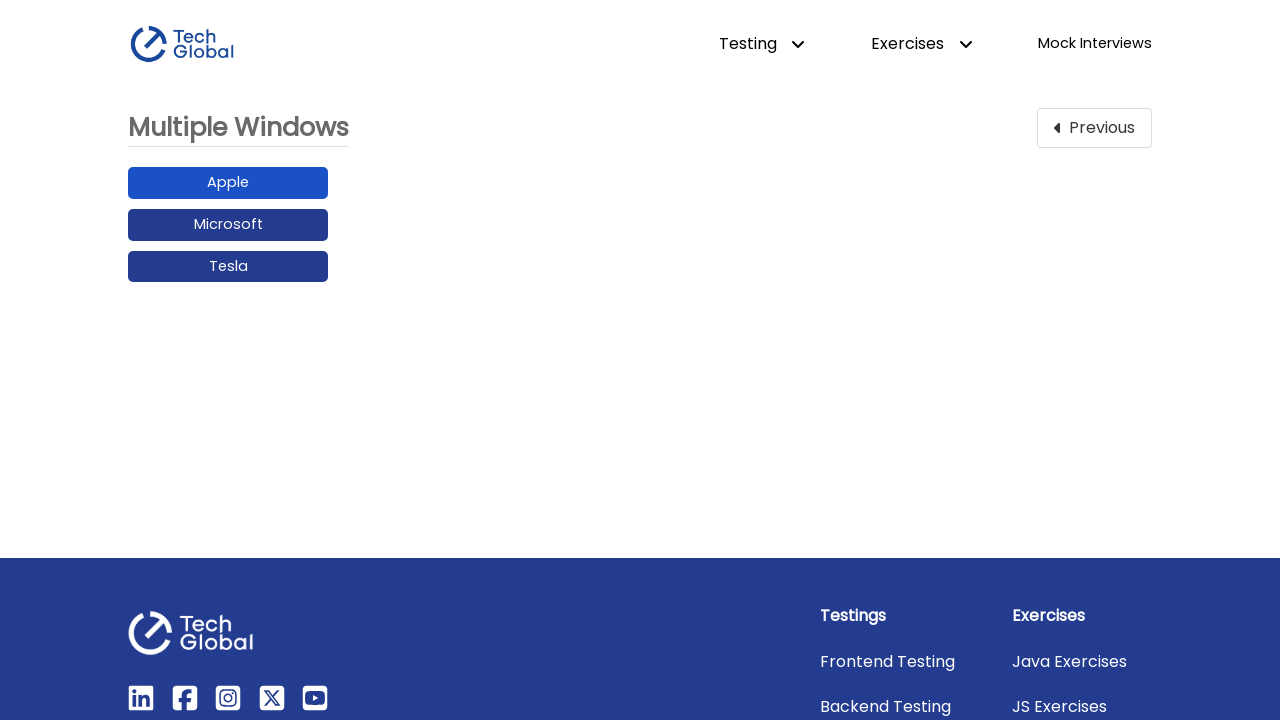

Validated Apple tab title is 'Apple'
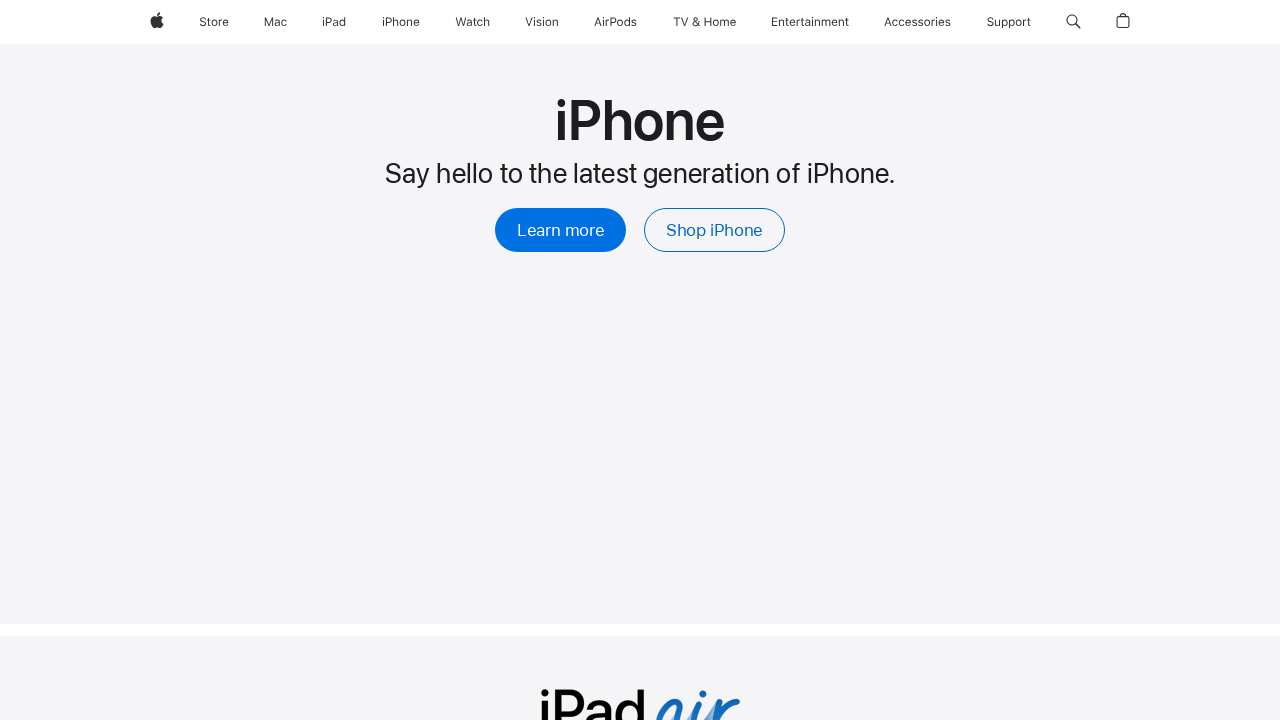

Clicked on Microsoft link and waited for popup to open at (228, 225) on text=Microsoft
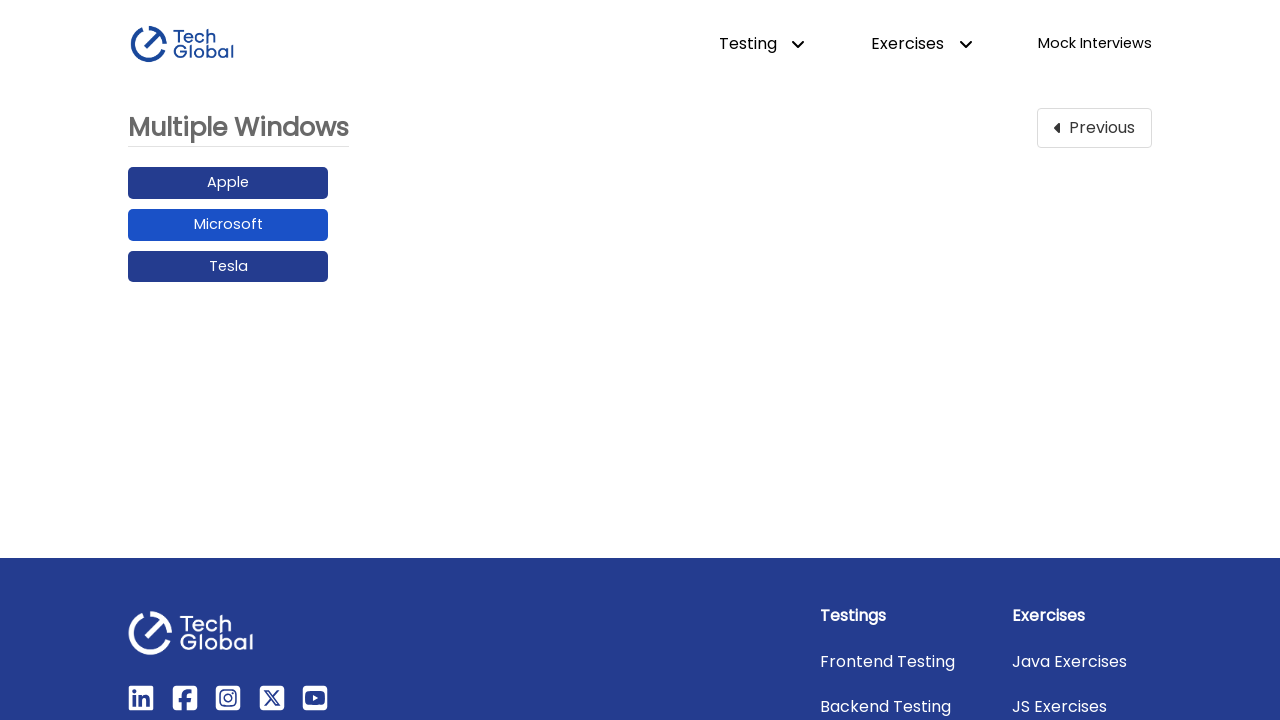

Validated Microsoft tab title is 'Microsoft – AI, Cloud, Productivity, Computing, Gaming & Apps'
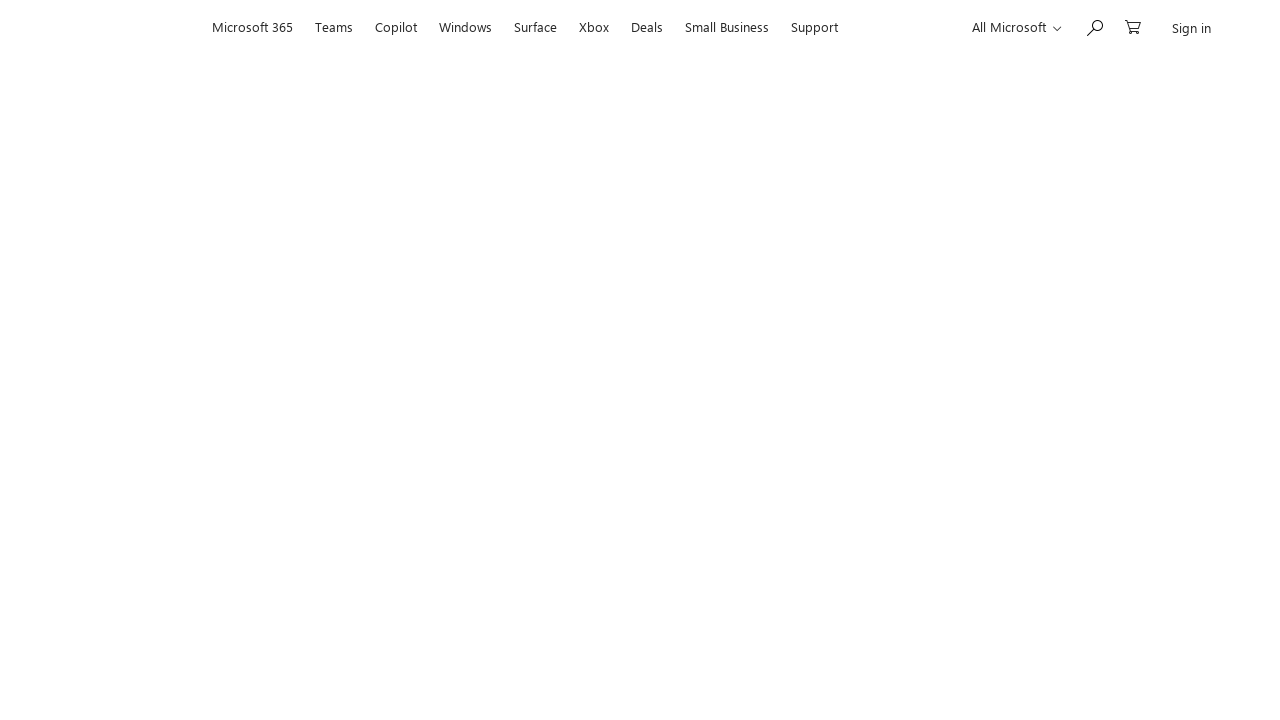

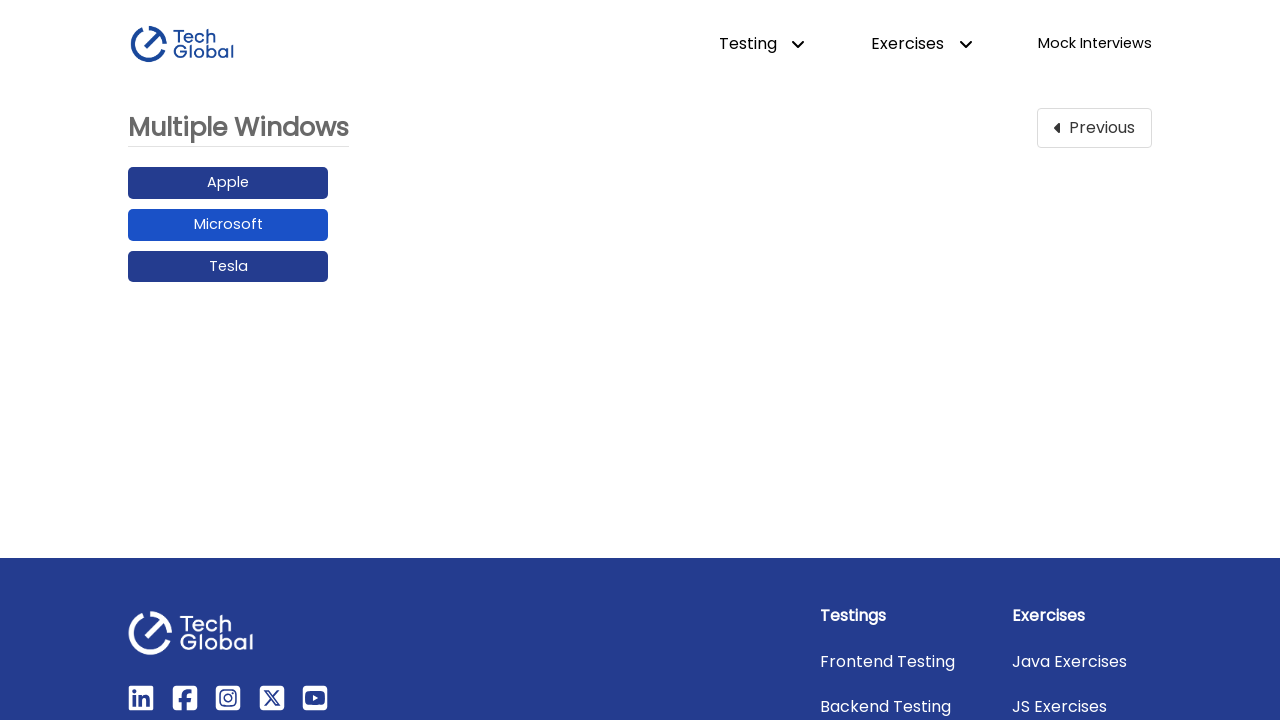